Tests scrolling functionality by scrolling to the footer element and verifying the scroll position changes

Starting URL: https://webdriver.io/

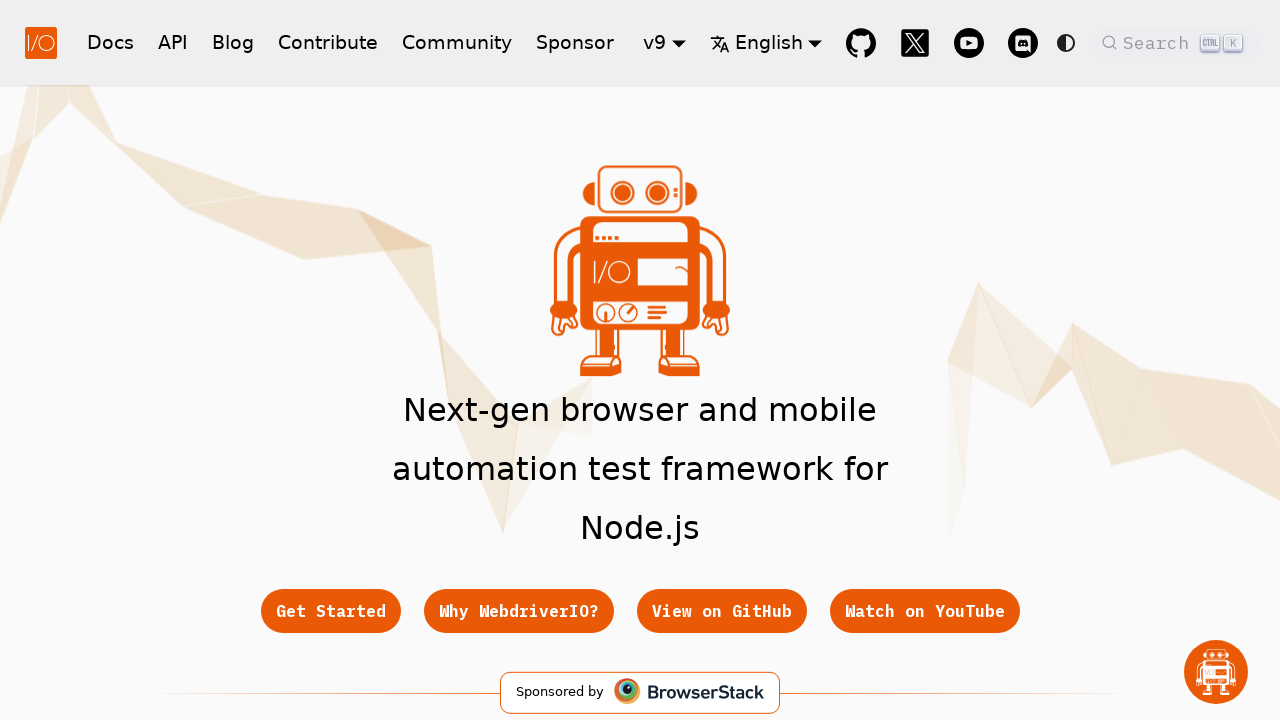

Evaluated initial scroll position at top of page
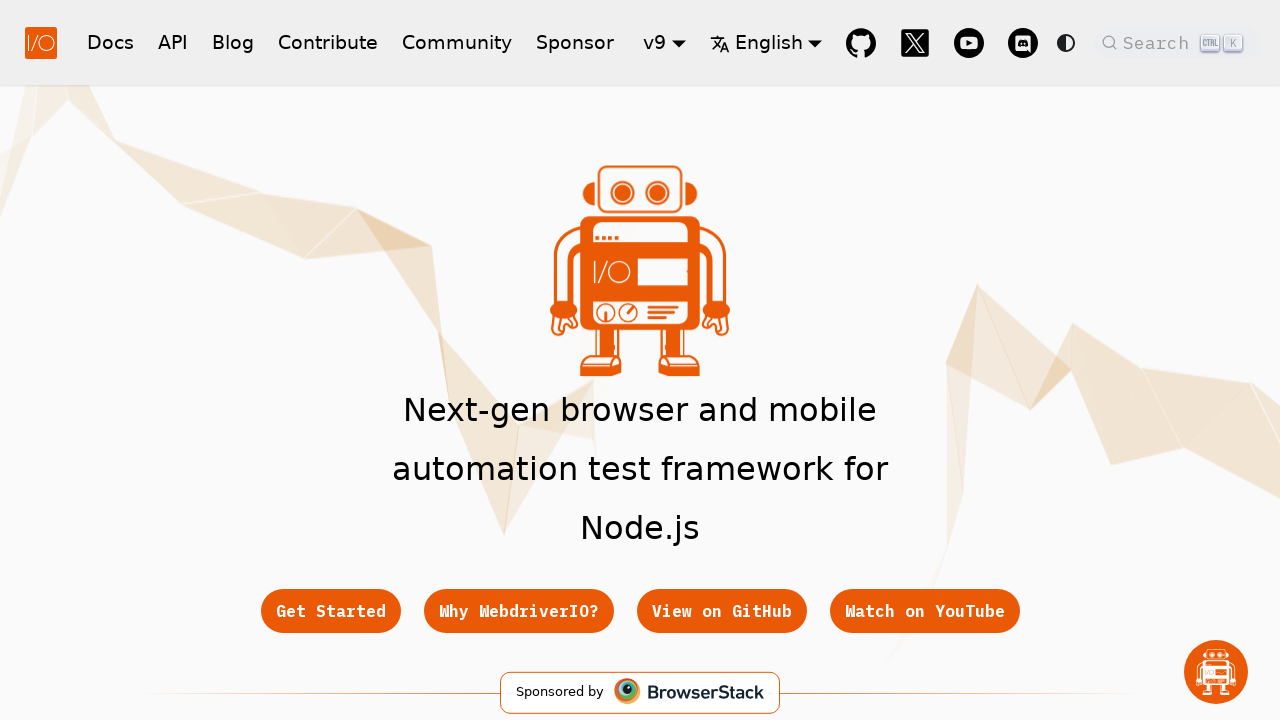

Verified initial scroll position is [0, 0]
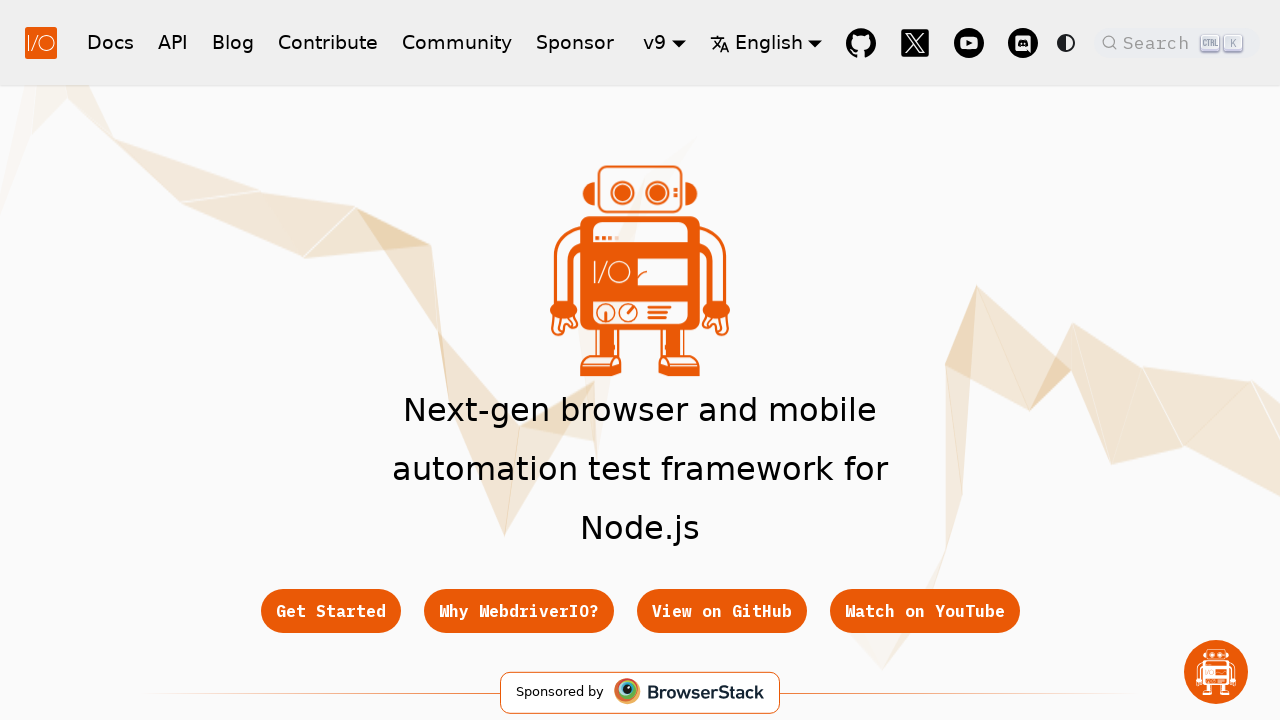

Scrolled footer element into view
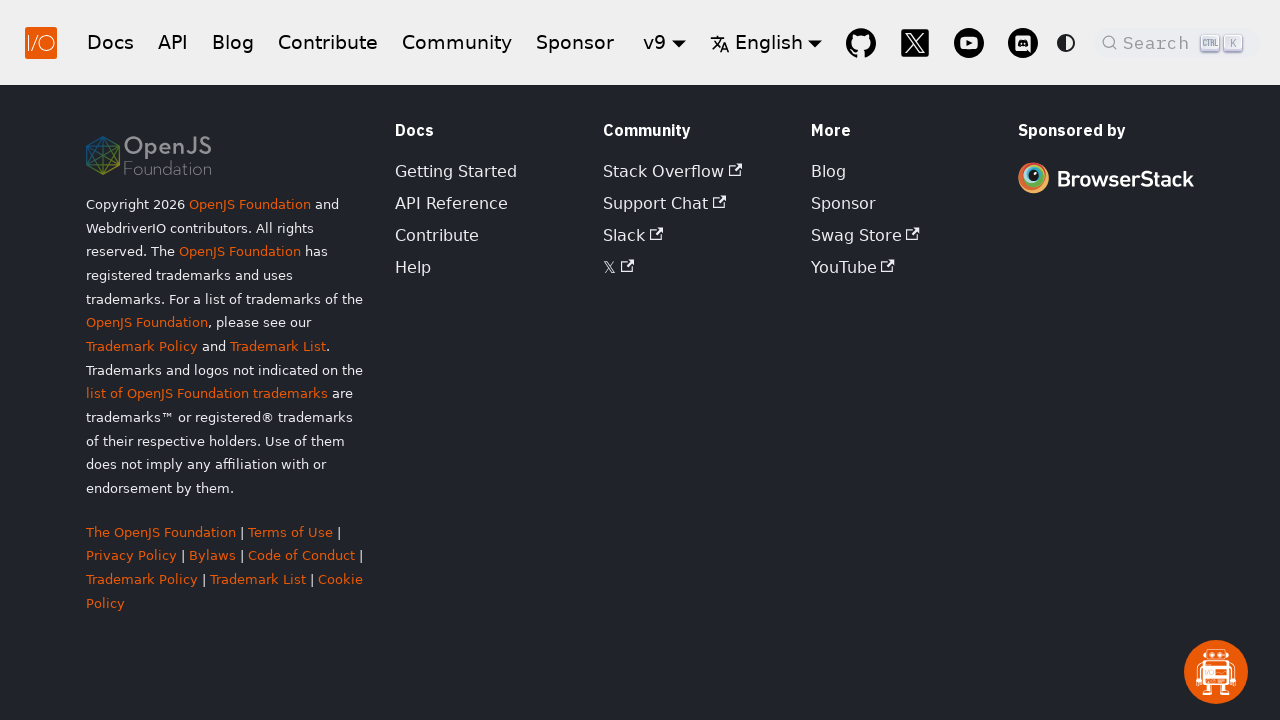

Waited 500ms for scroll animation to complete
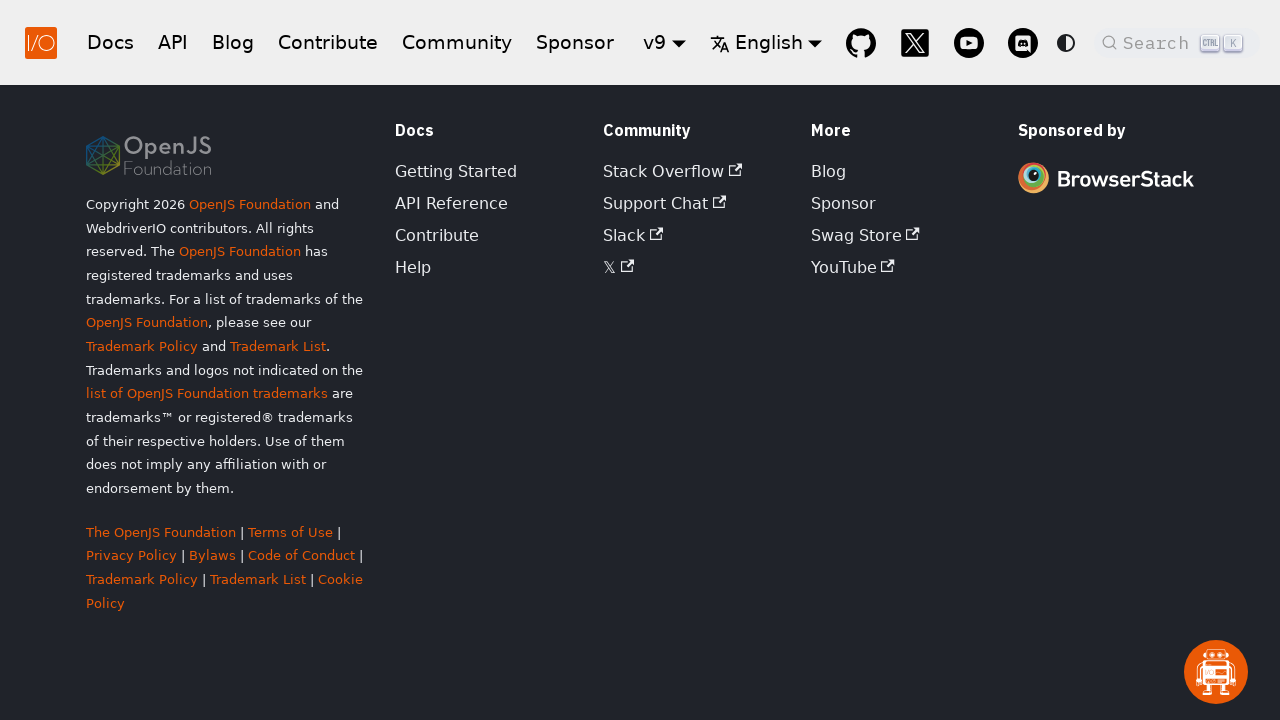

Evaluated current scroll position after scrolling
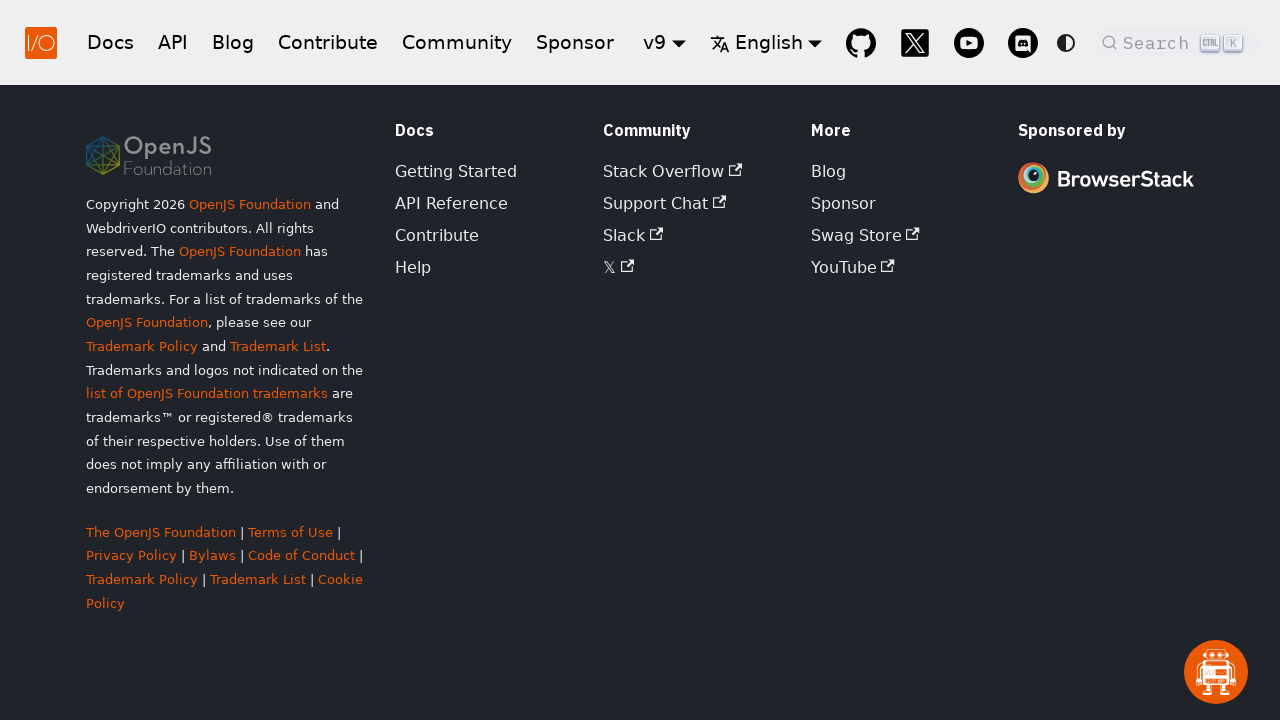

Verified vertical scroll position changed to greater than 100 pixels
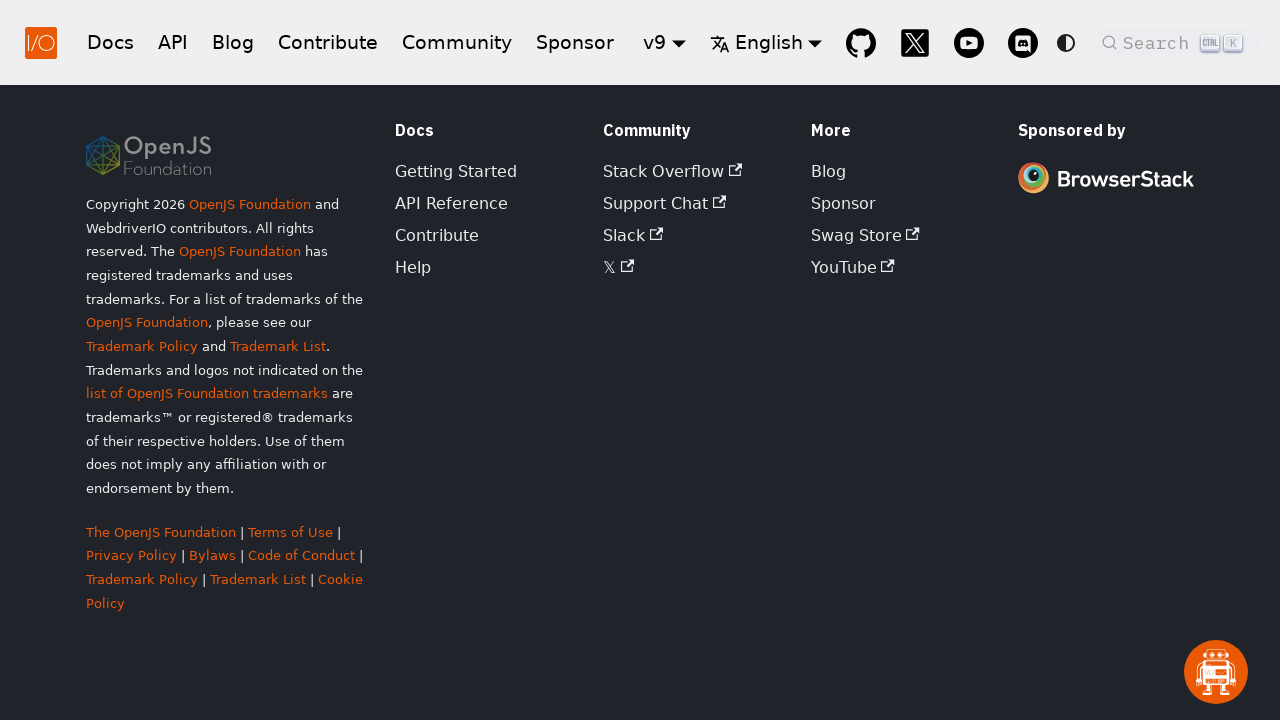

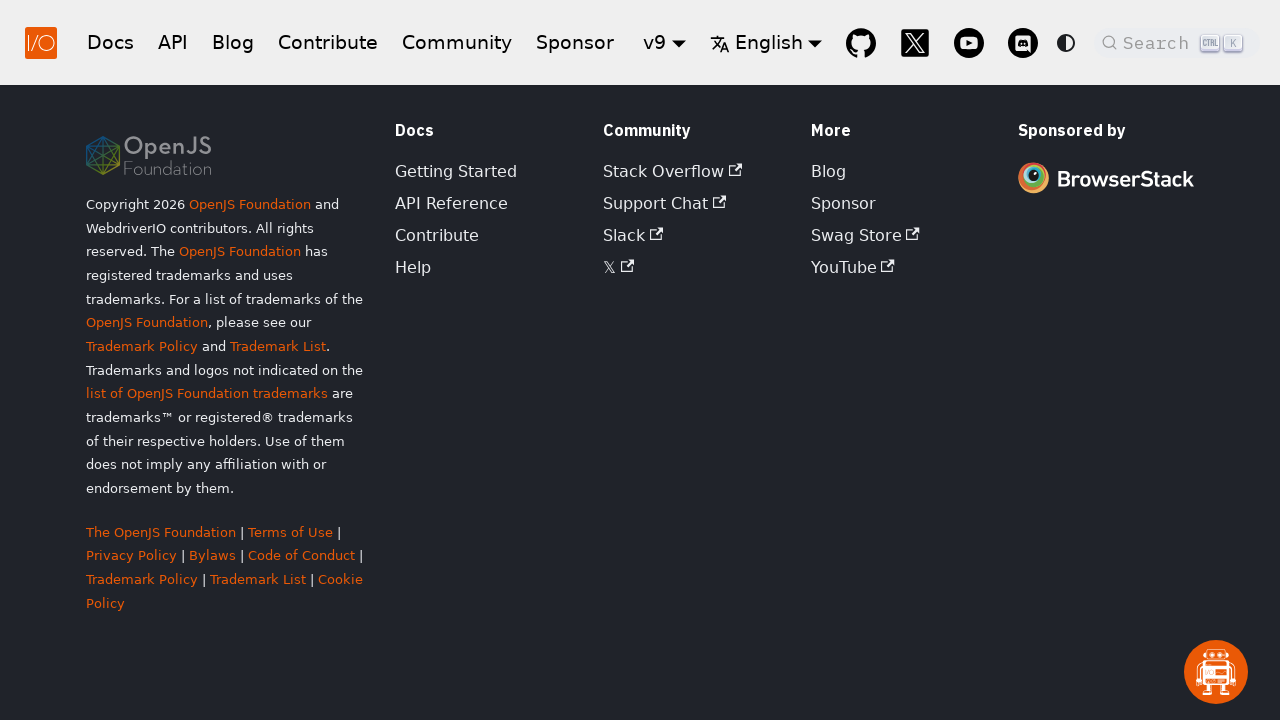